Tests checkbox functionality by clicking all checkboxes on the page to select them

Starting URL: https://www.qa-practice.com/elements/checkbox/mult_checkbox

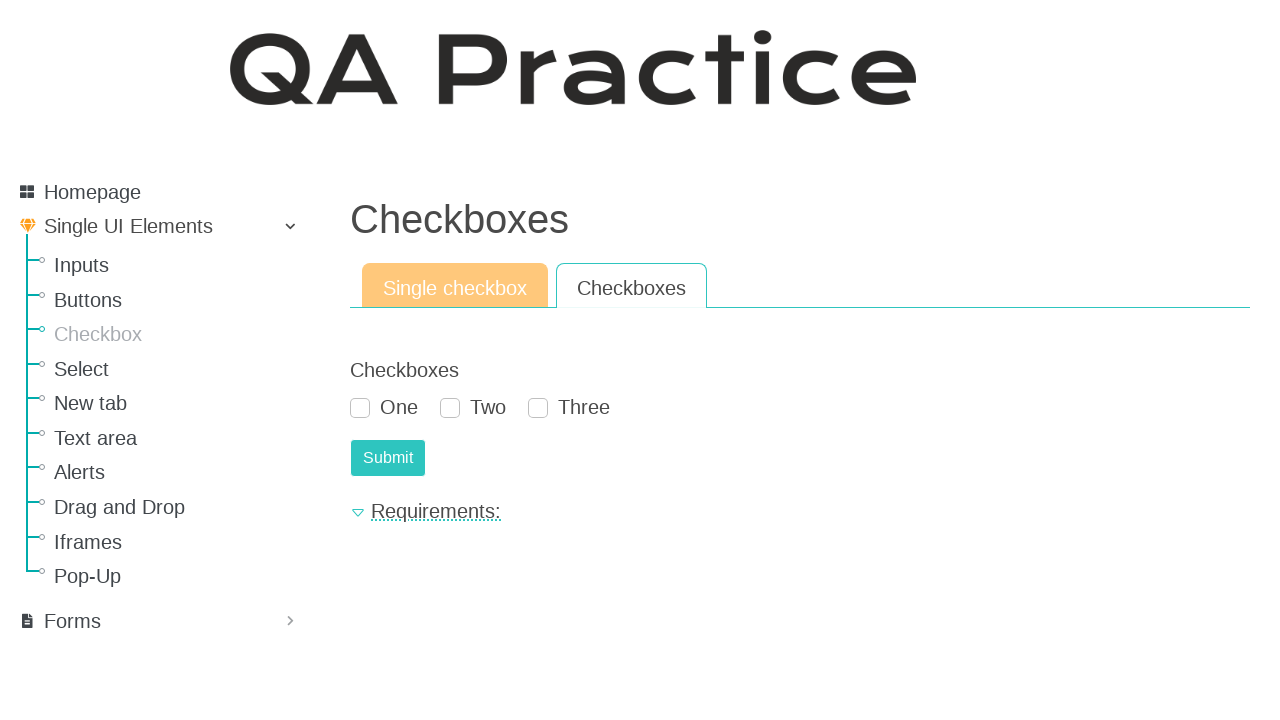

Located all checkboxes on the page
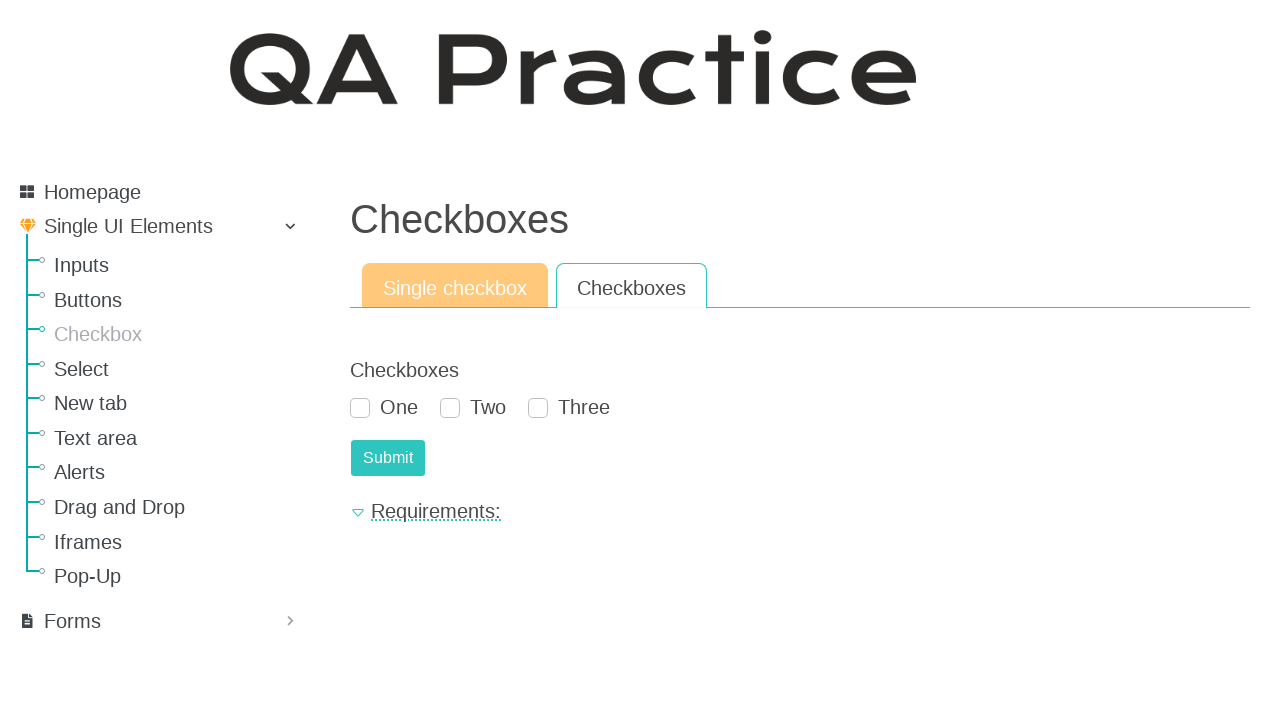

Found 3 checkboxes to select
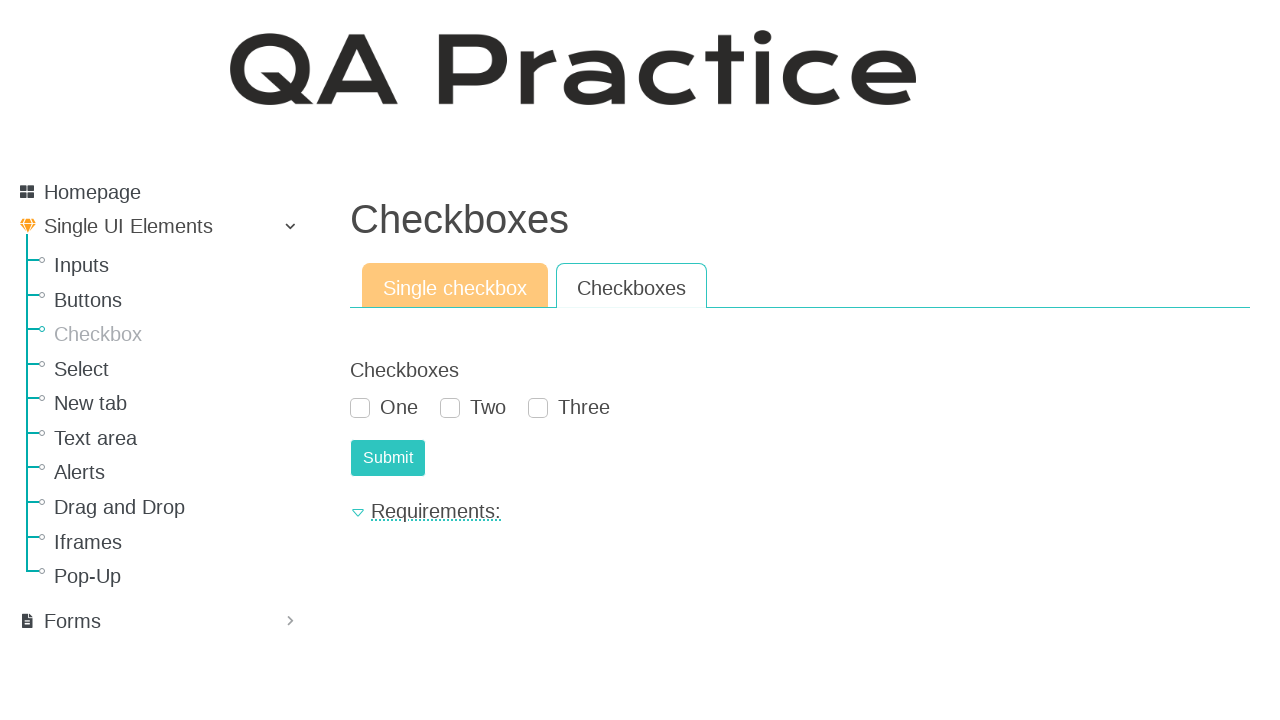

Clicked checkbox 1 of 3 at (360, 408) on input[type='checkbox'] >> nth=0
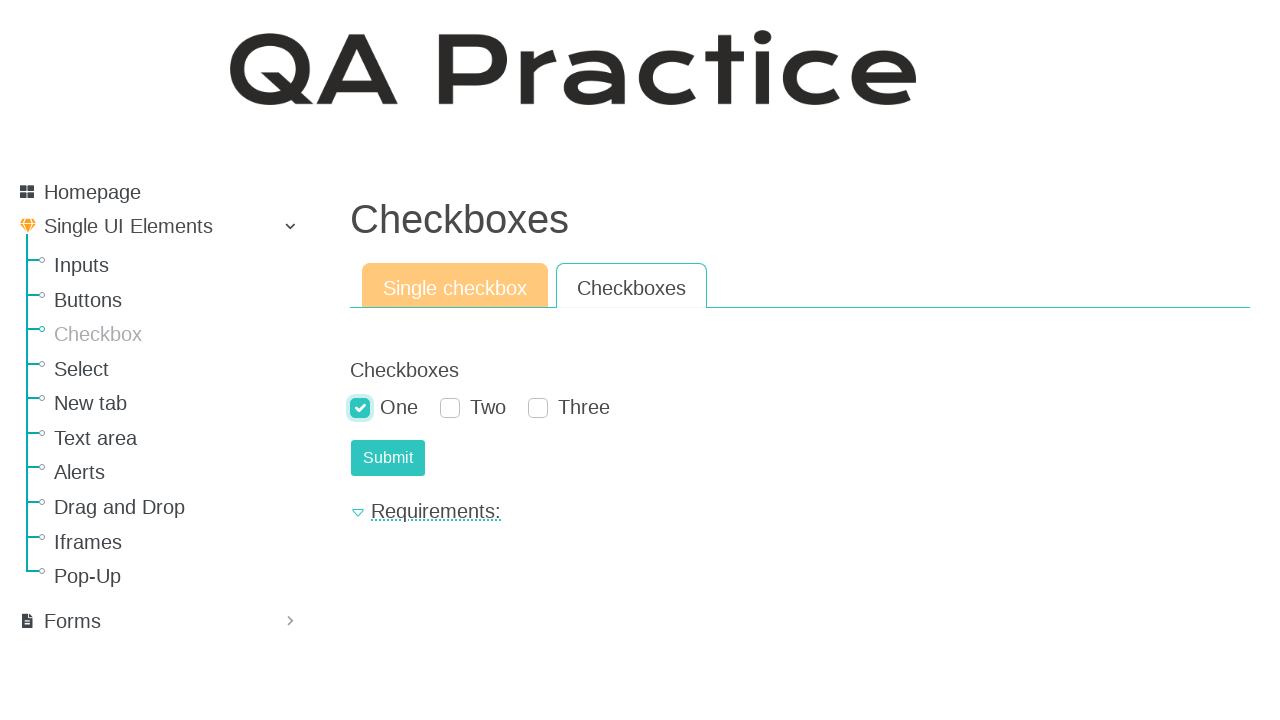

Clicked checkbox 2 of 3 at (450, 408) on input[type='checkbox'] >> nth=1
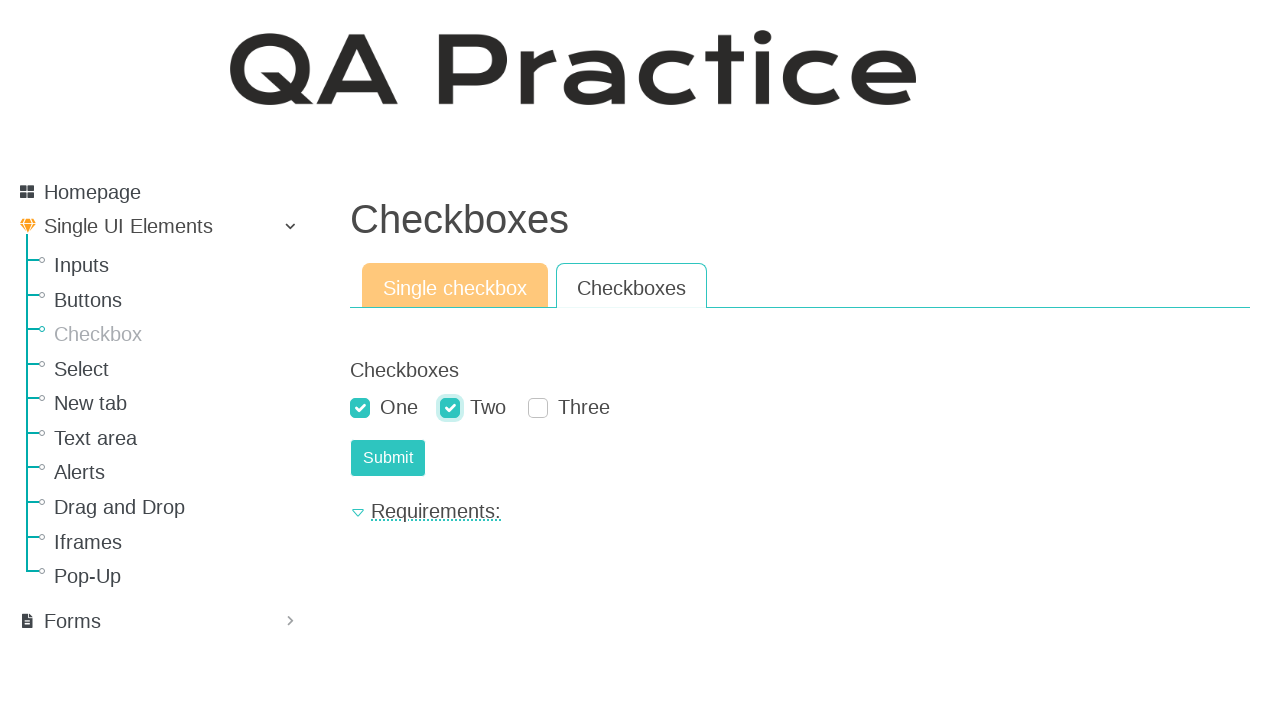

Clicked checkbox 3 of 3 at (538, 408) on input[type='checkbox'] >> nth=2
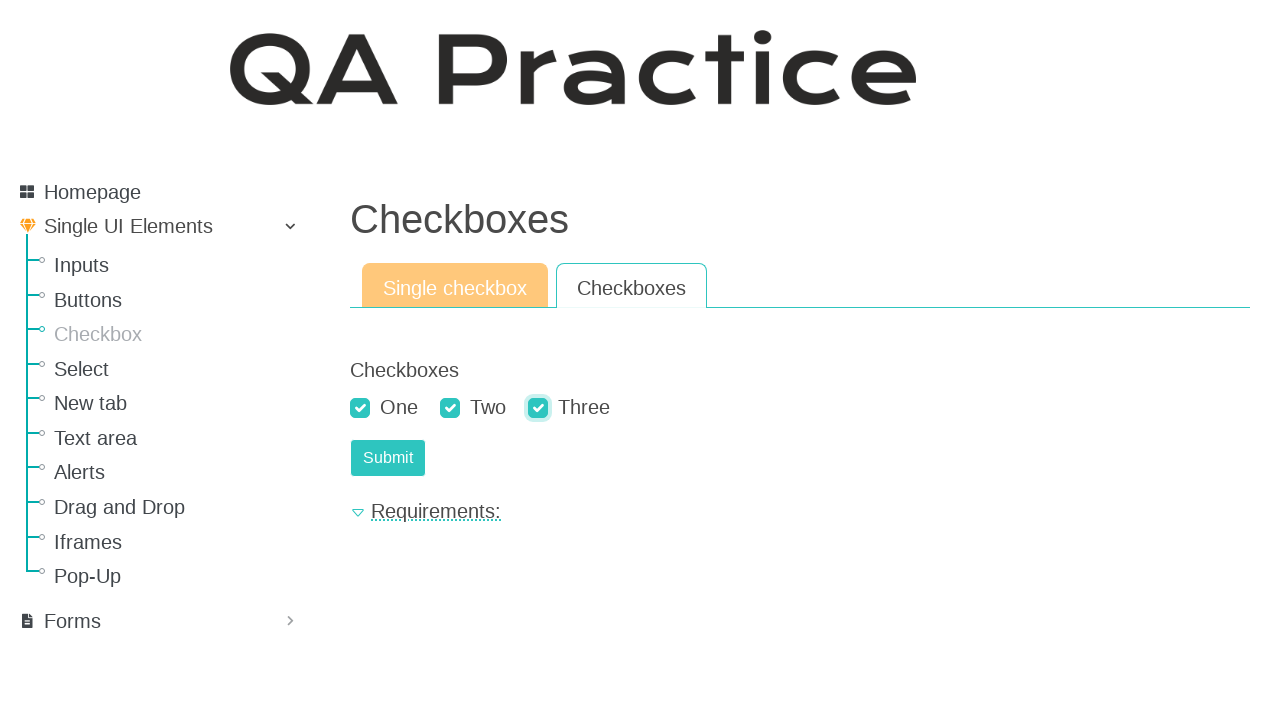

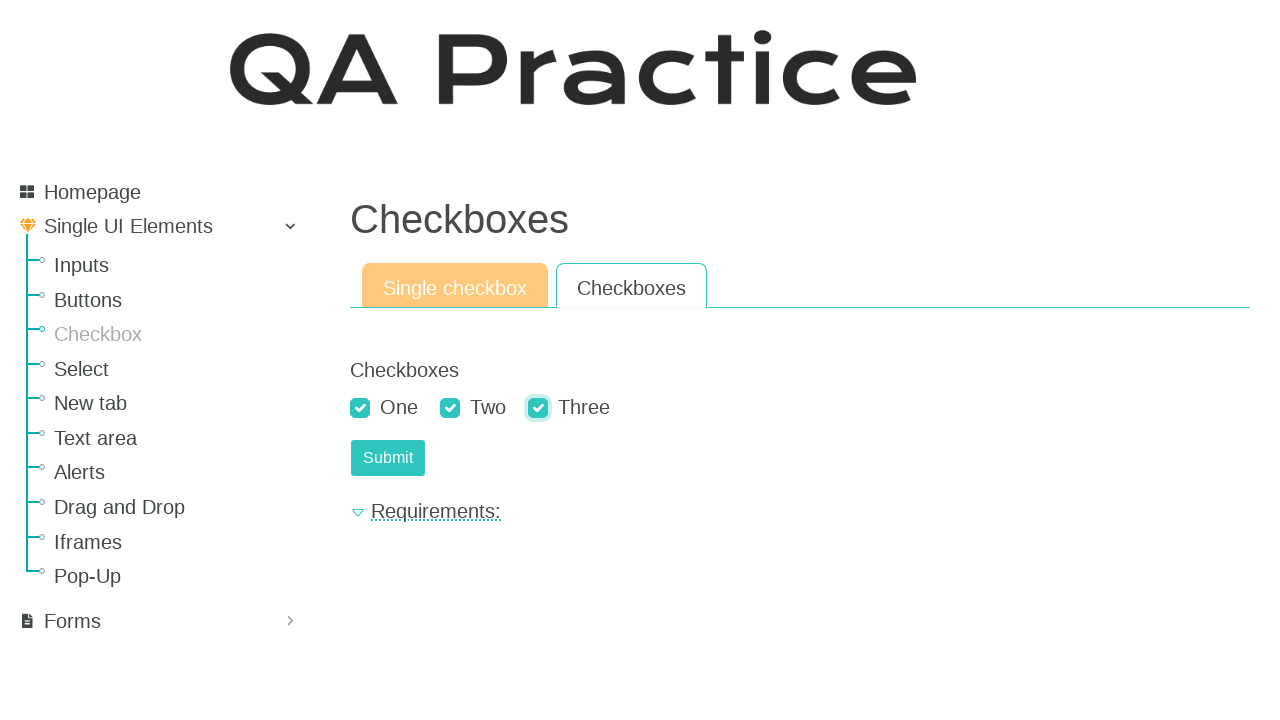